Tests the MarketPulse economic calendar interface by applying a country filter for Brazil, selecting a date range using the available year options, and interacting with the download menu options.

Starting URL: https://www.marketpulse.com/tools/economic-calendar/

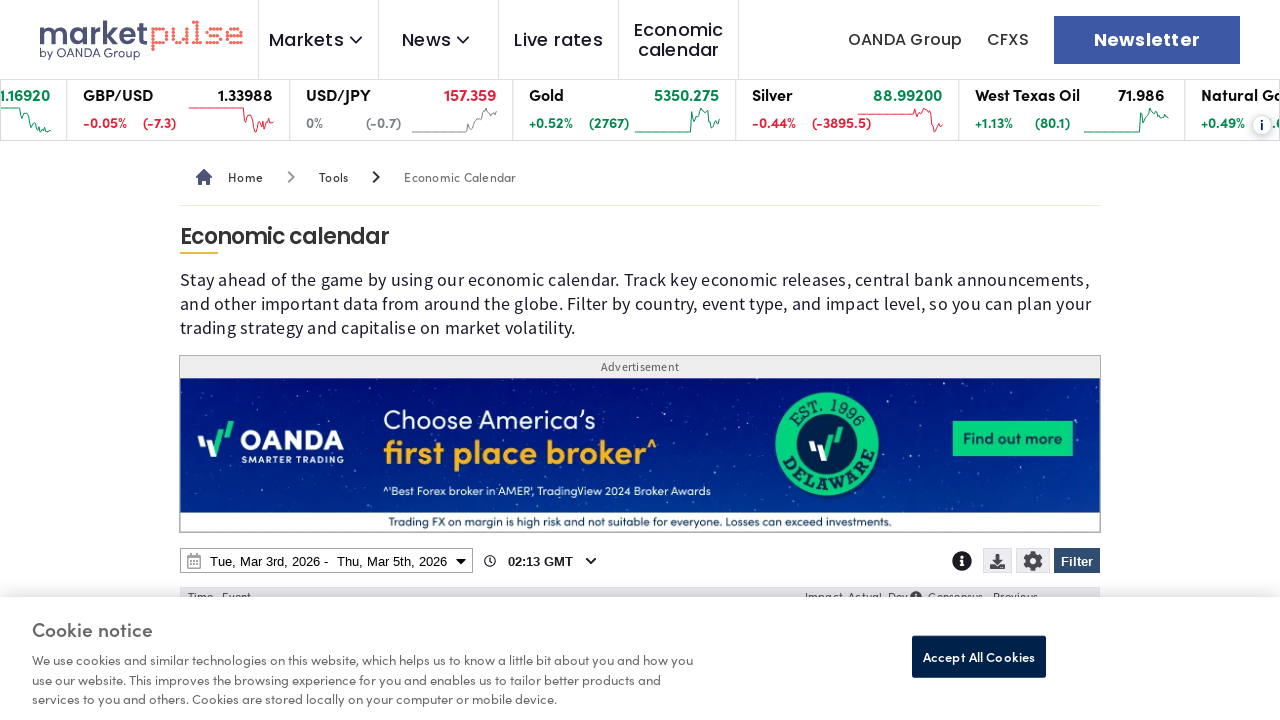

Page loaded (domcontentloaded state)
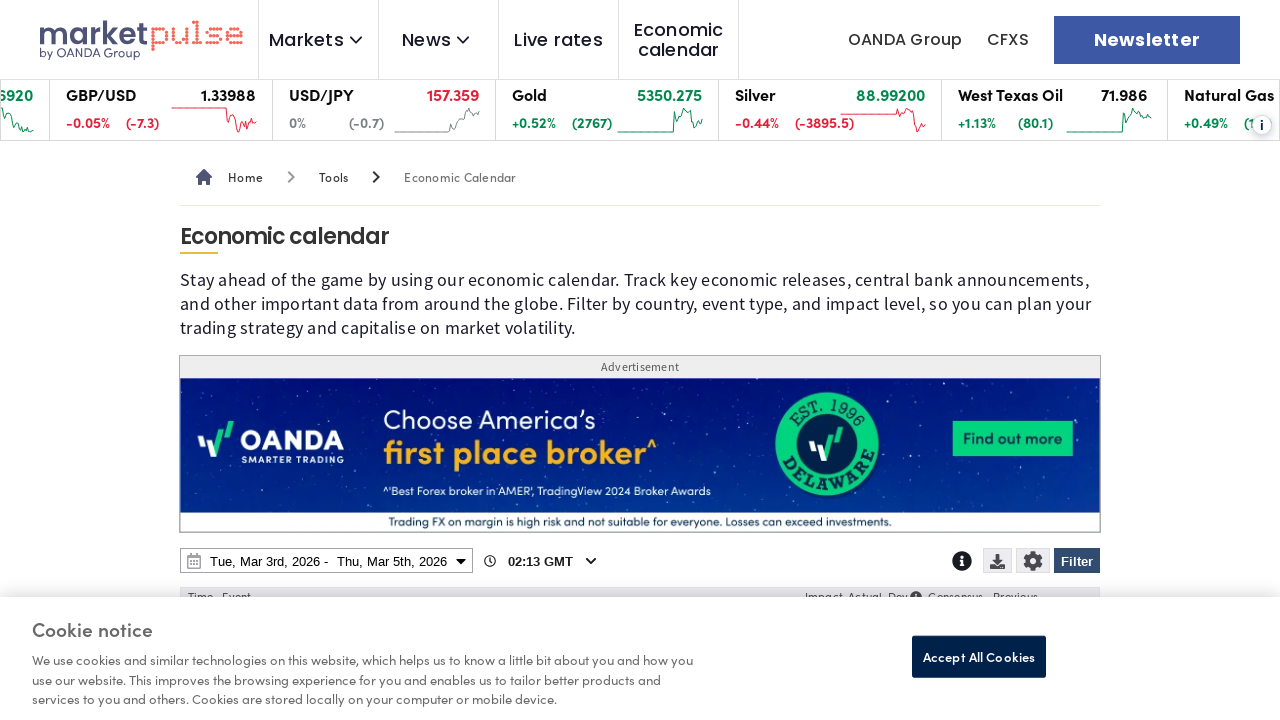

Clicked Filter button to open filter menu at (1077, 561) on internal:role=button[name="Filter"i]
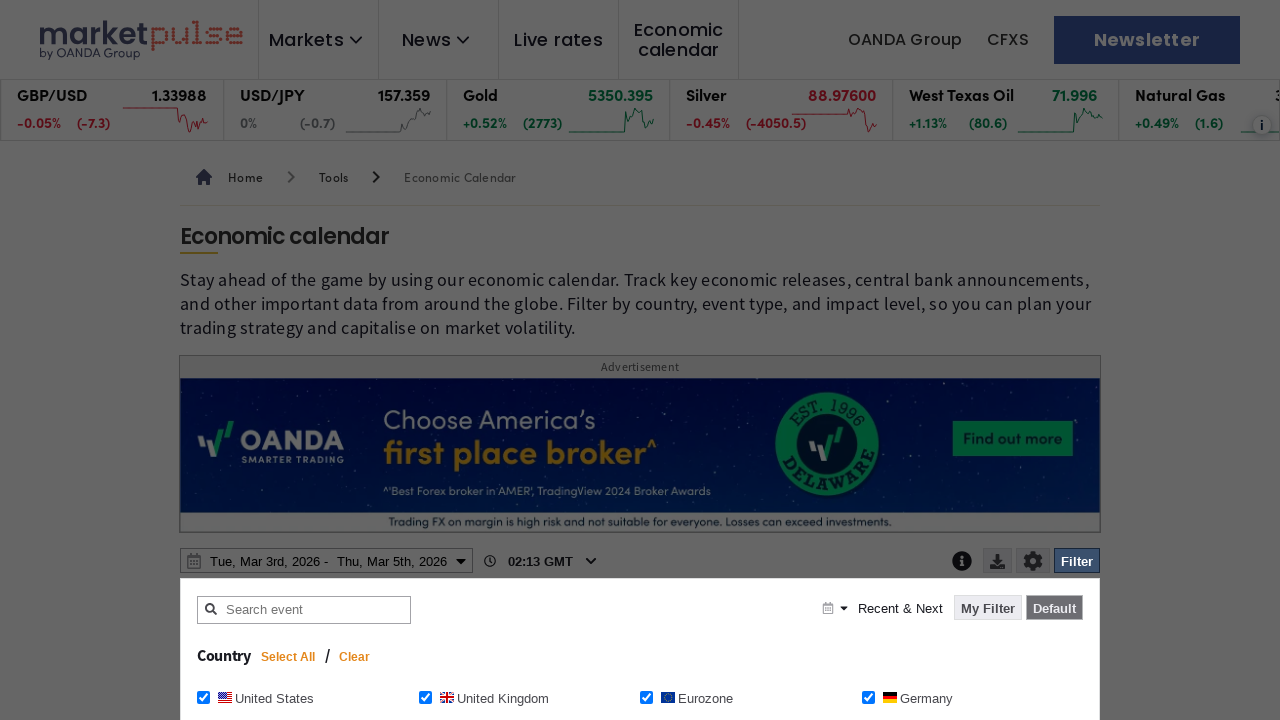

Clear button appeared in filter menu
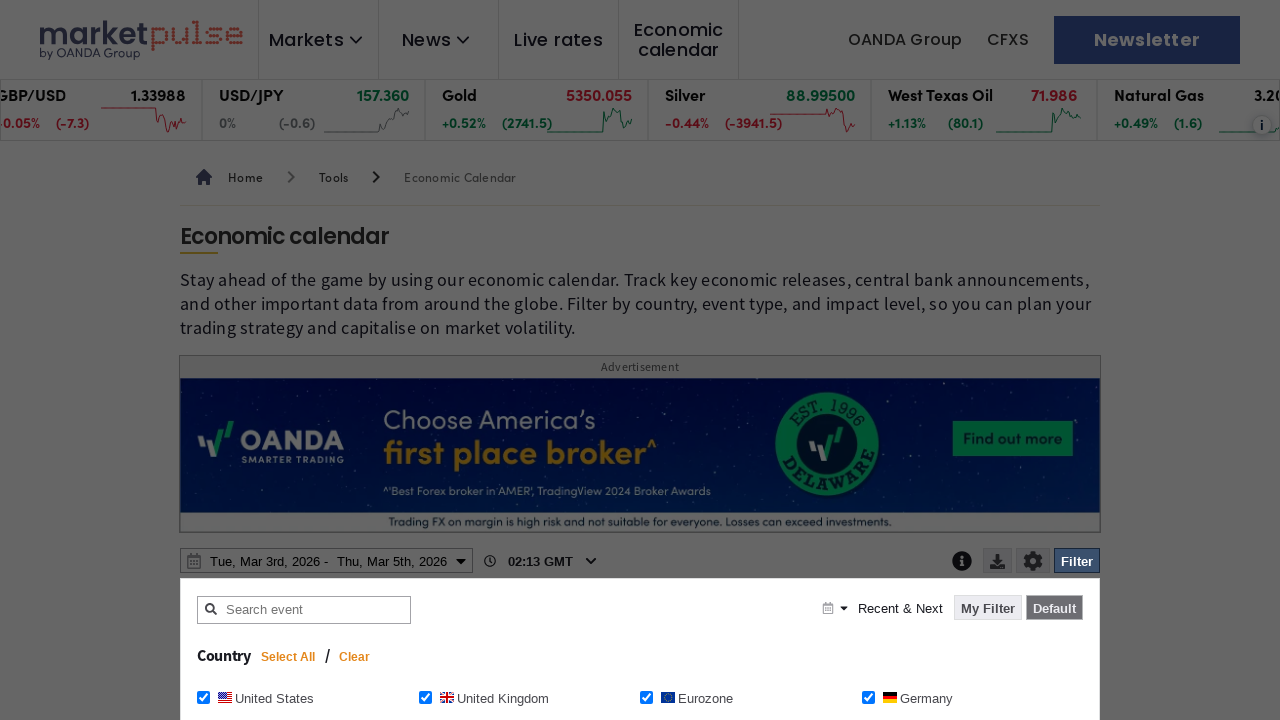

Waited 1200ms for filter menu to fully render
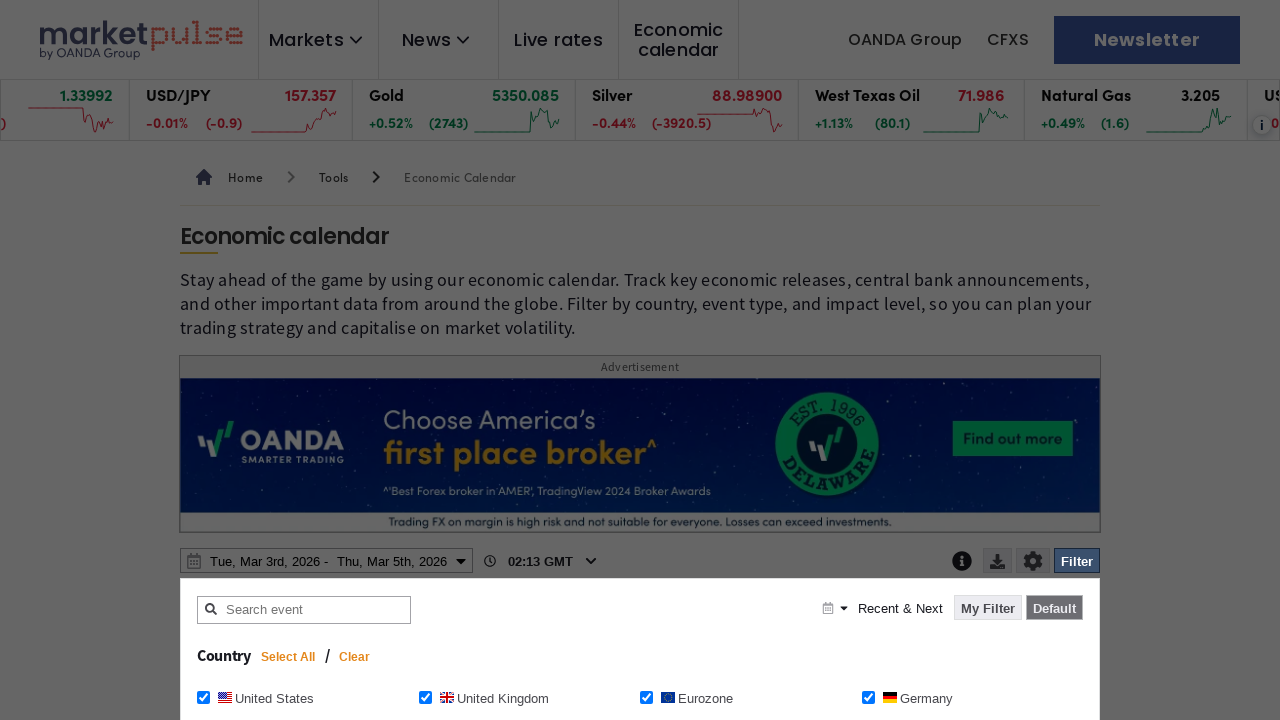

Clicked Clear button to remove existing filters at (355, 657) on internal:role=button[name="Clear"i]
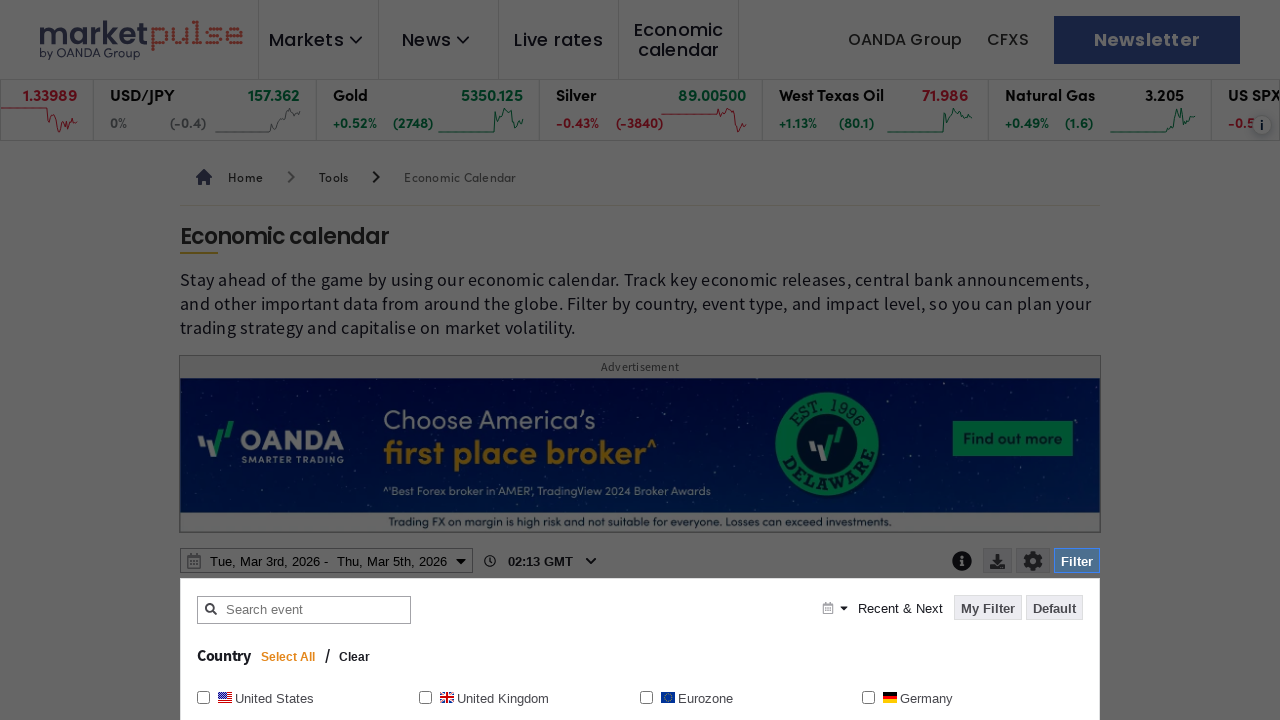

Waited 1200ms after clearing filters
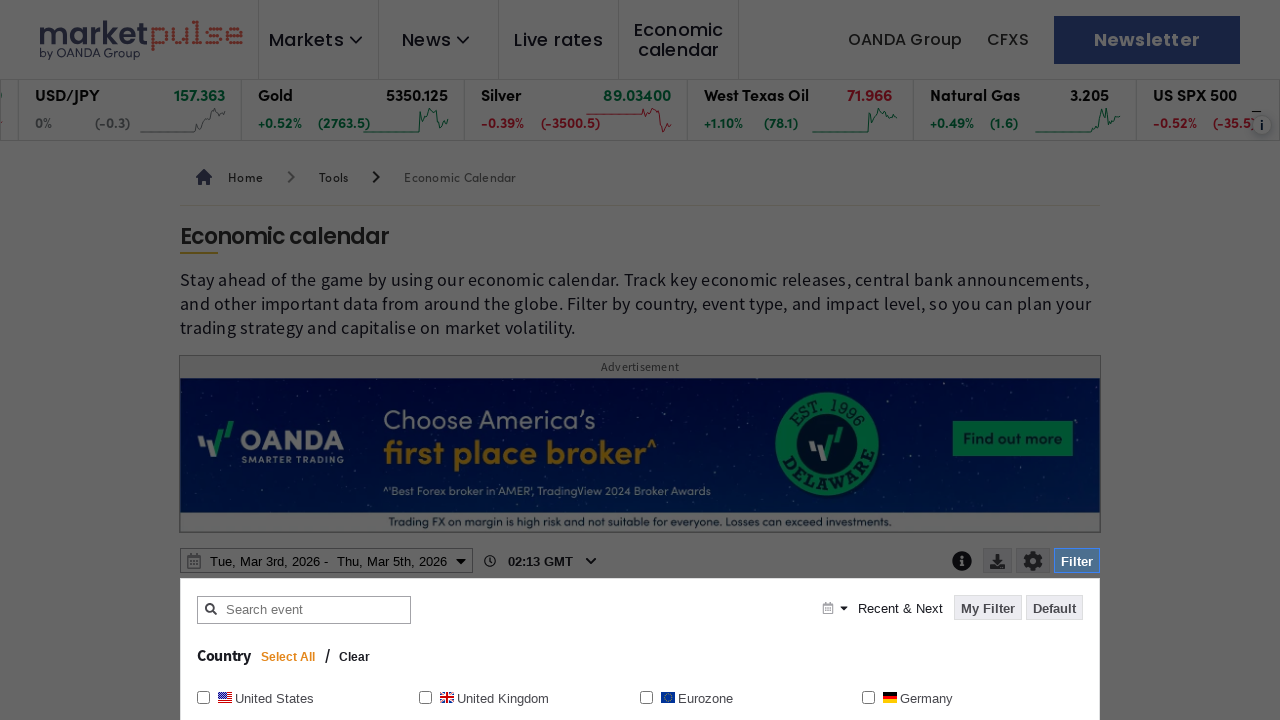

Checked Brazil checkbox in country filter at (204, 360) on internal:role=checkbox[name="Brazil Brazil"i]
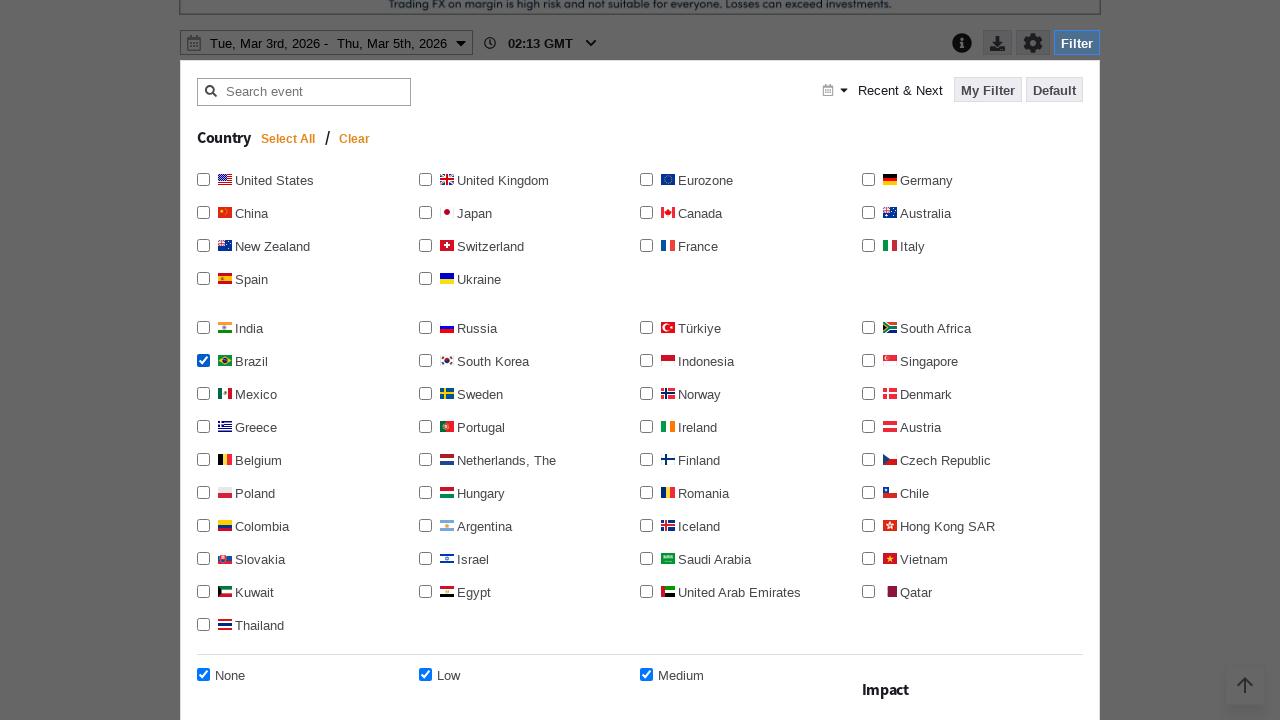

Waited 1200ms after selecting Brazil
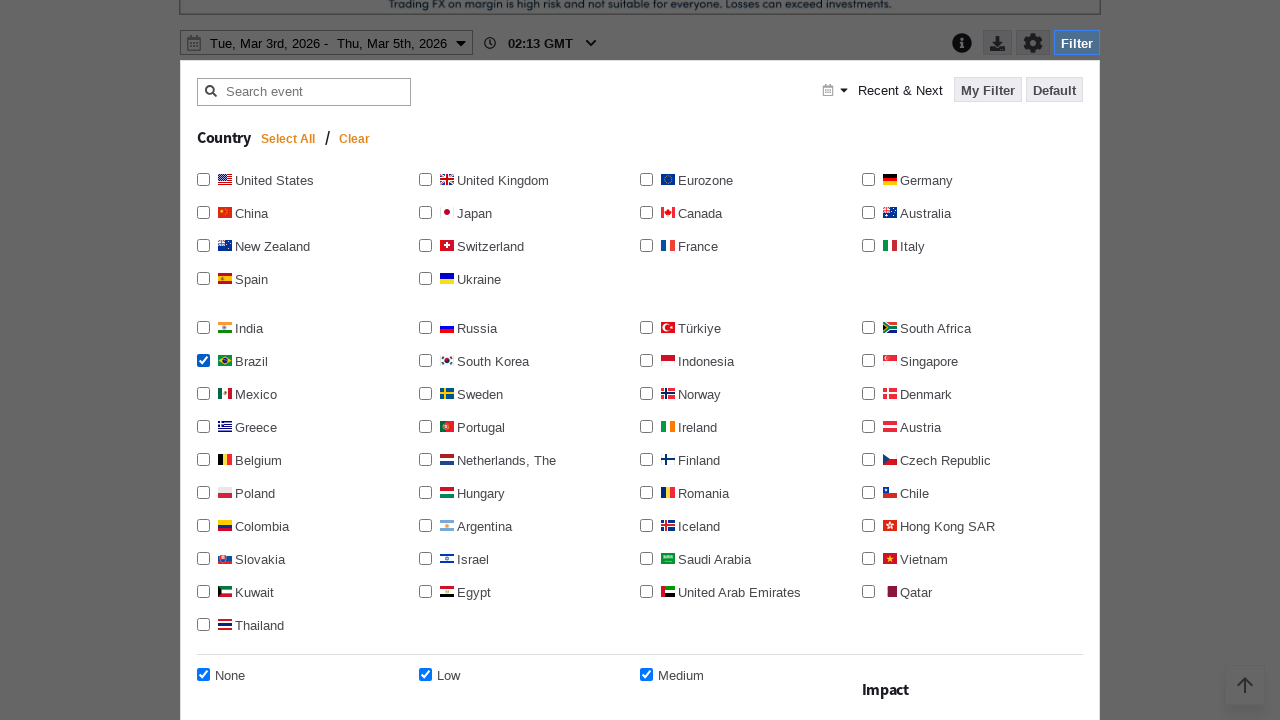

Clicked Apply filter button to apply Brazil country filter at (1030, 360) on internal:role=button[name="Apply filter"i]
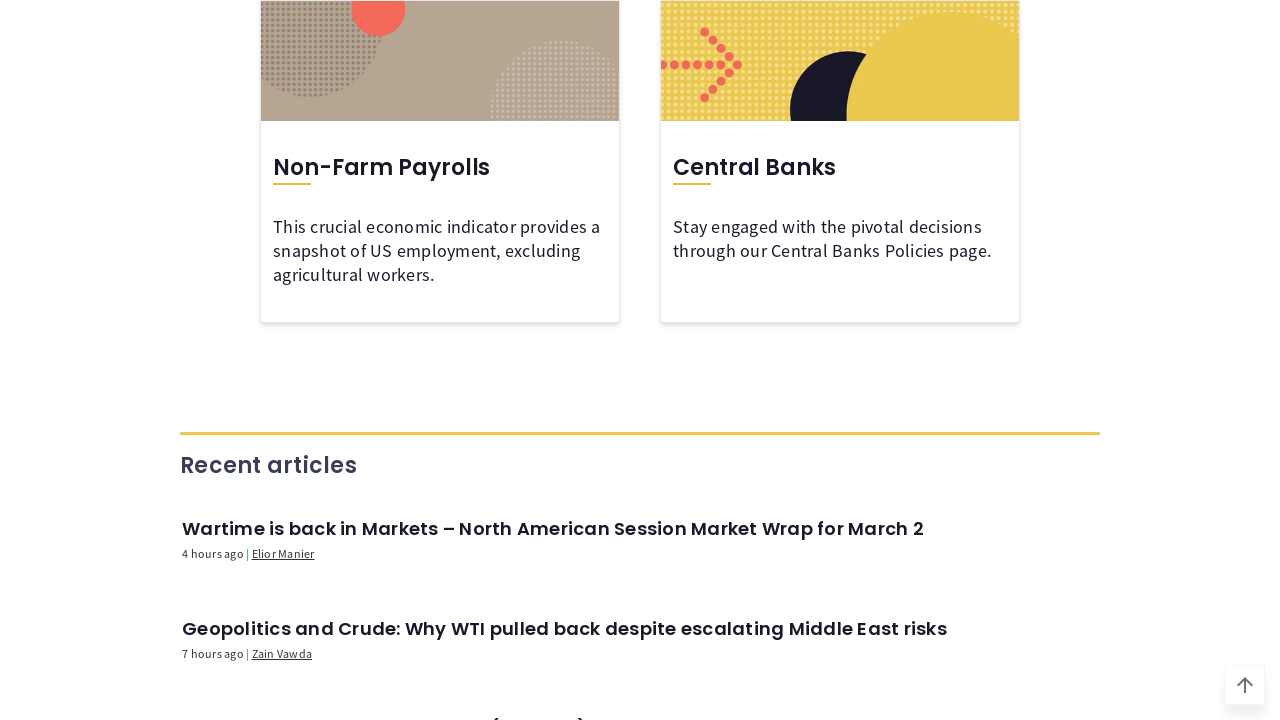

Waited 1200ms for country filter to apply
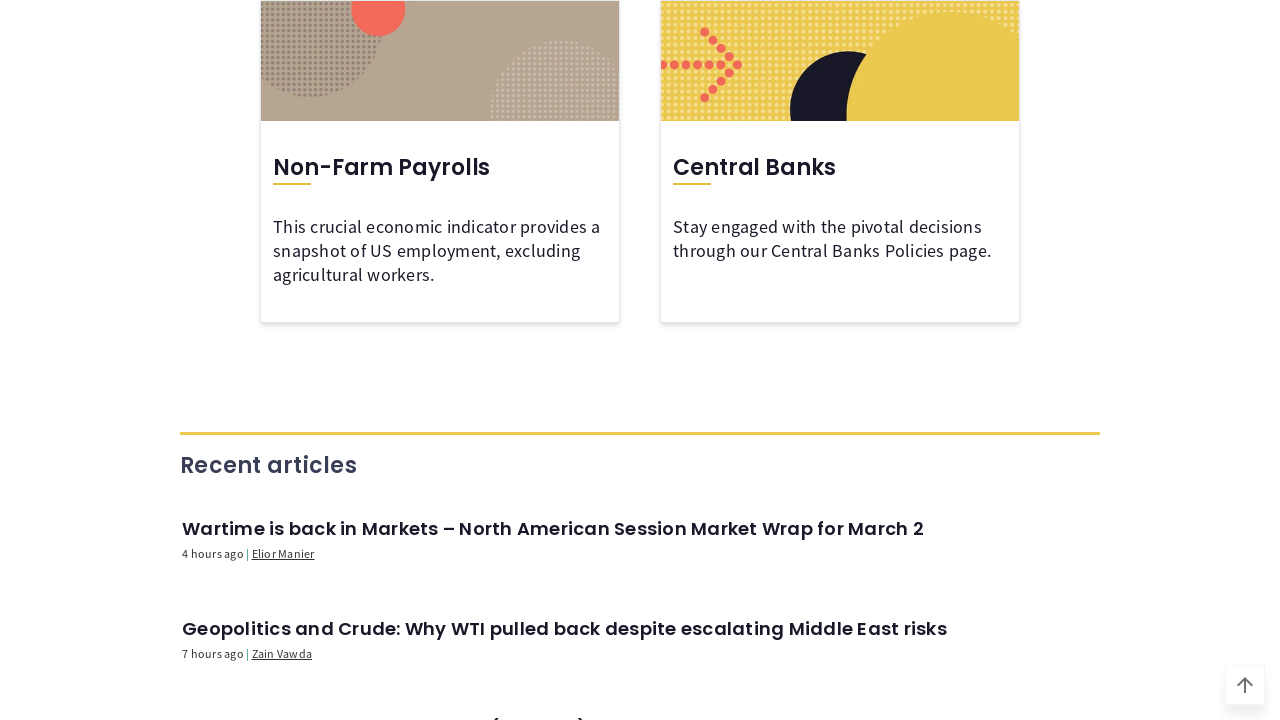

Clicked date range picker button to open date range selection at (326, 361) on internal:role=button[name=/^.* - .*$/]
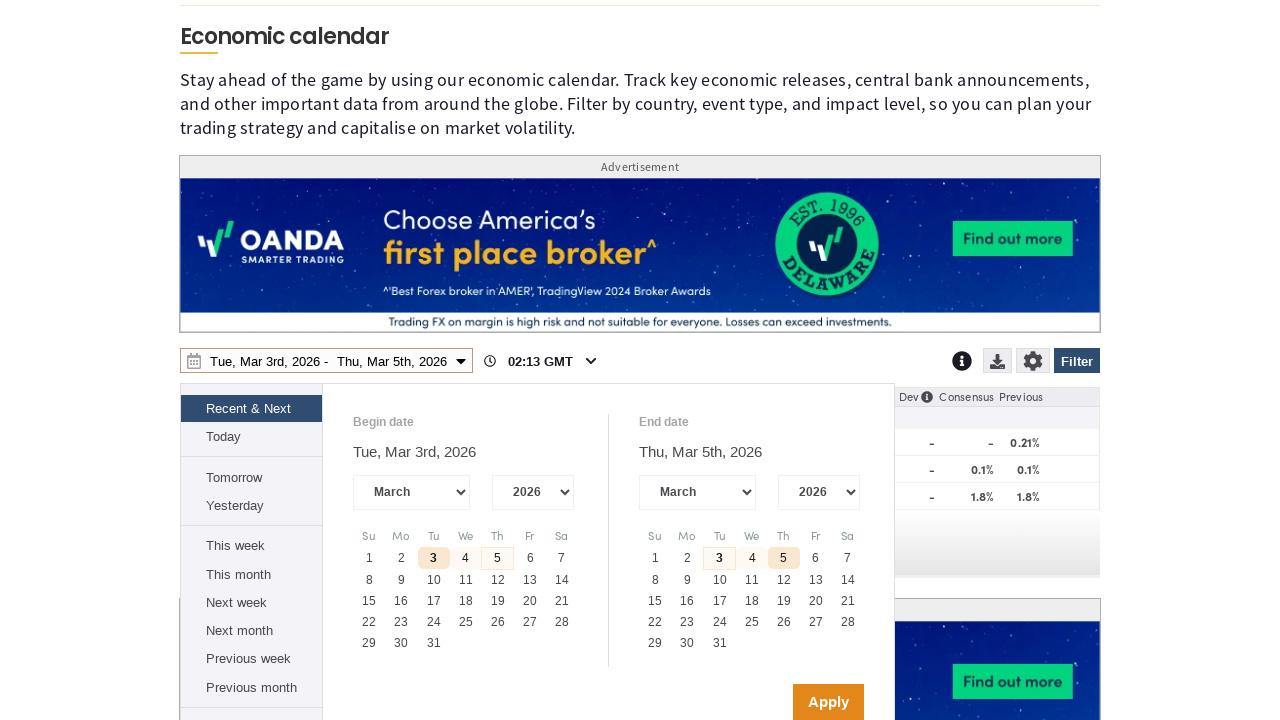

Waited 1200ms for date range picker to open
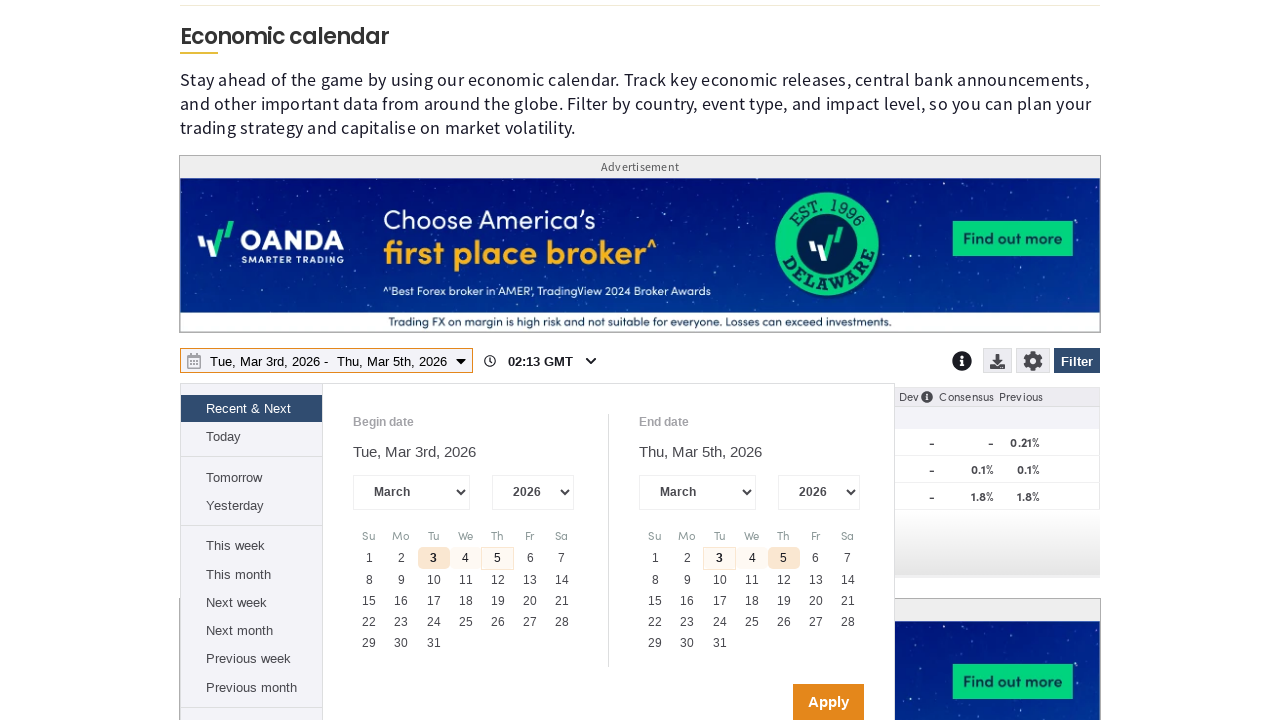

Located year combobox in date range picker
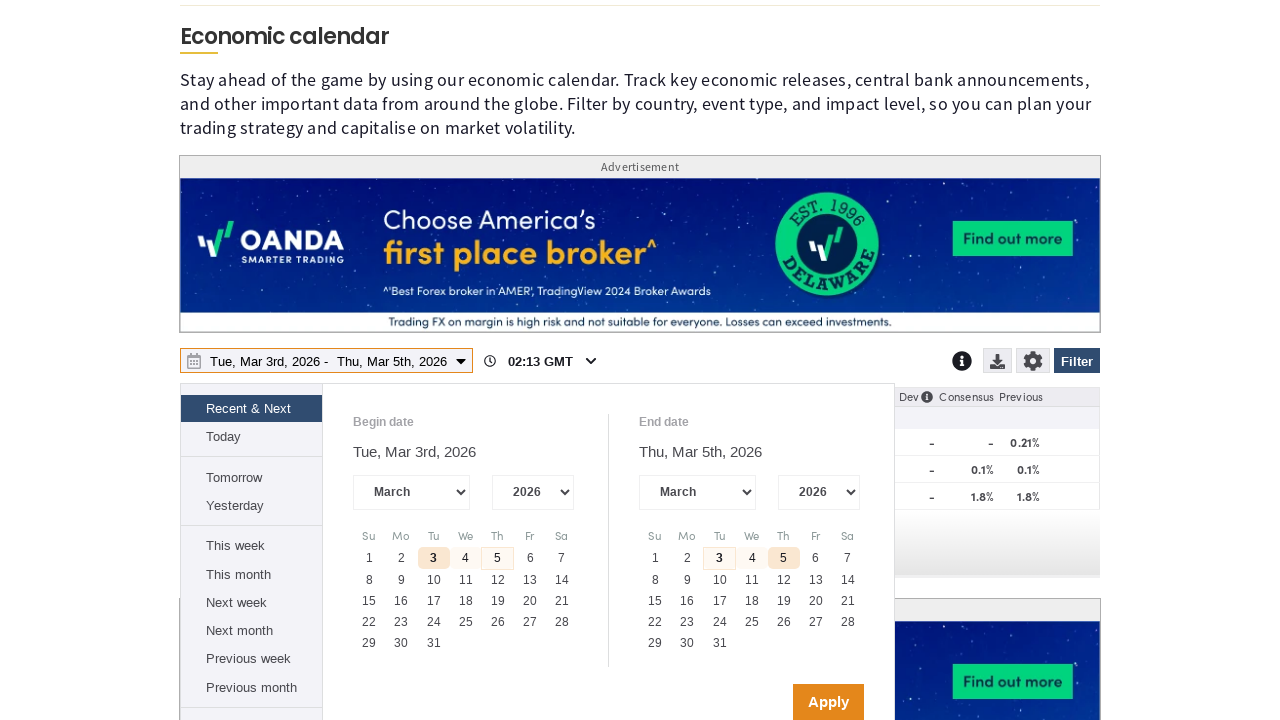

Year select element is attached to DOM
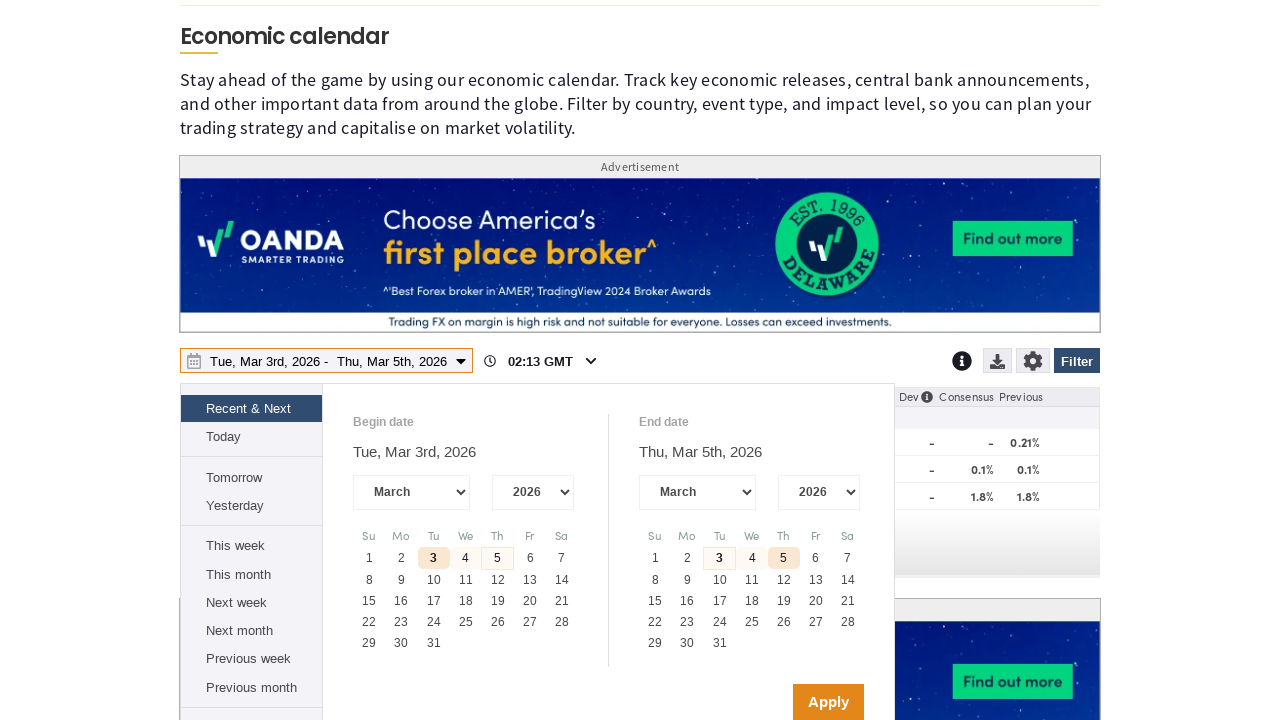

Retrieved available years from dropdown: ['2007', '2008', '2009', '2010', '2011', '2012', '2013', '2014', '2015', '2016', '2017', '2018', '2019', '2020', '2021', '2022', '2023', '2024', '2025', '2026', '2027']
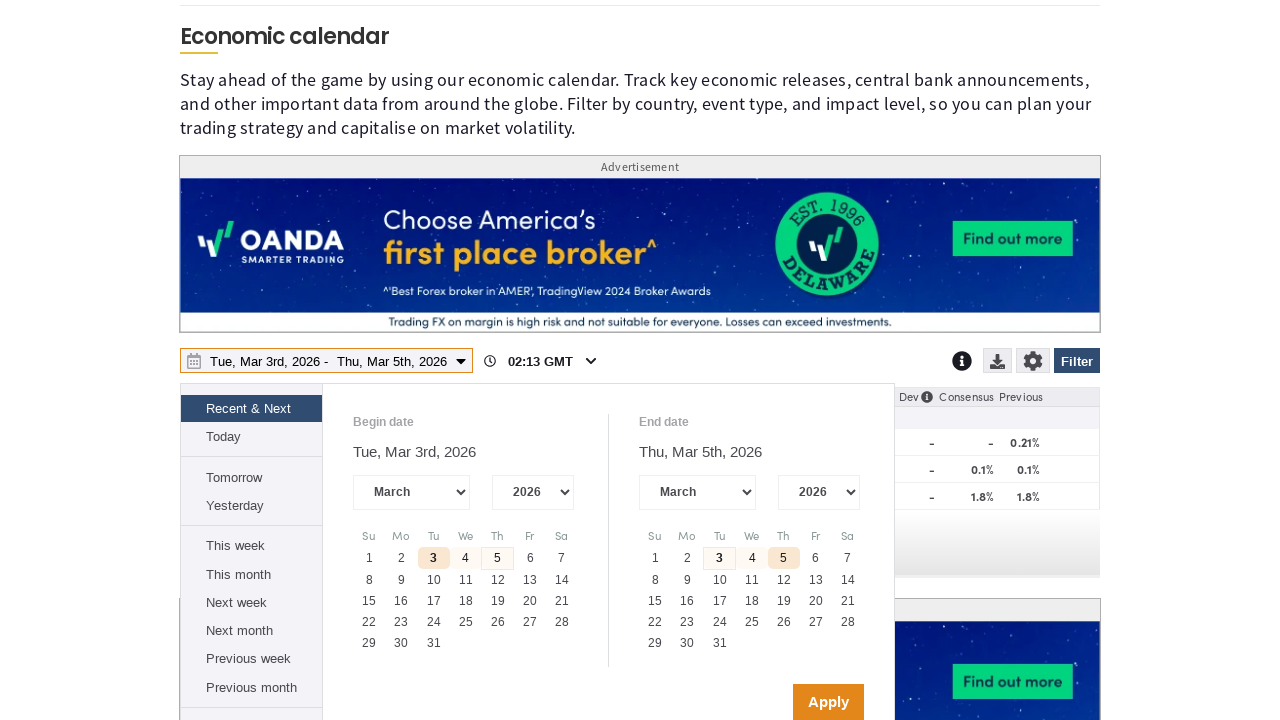

Determined last available year: 2027
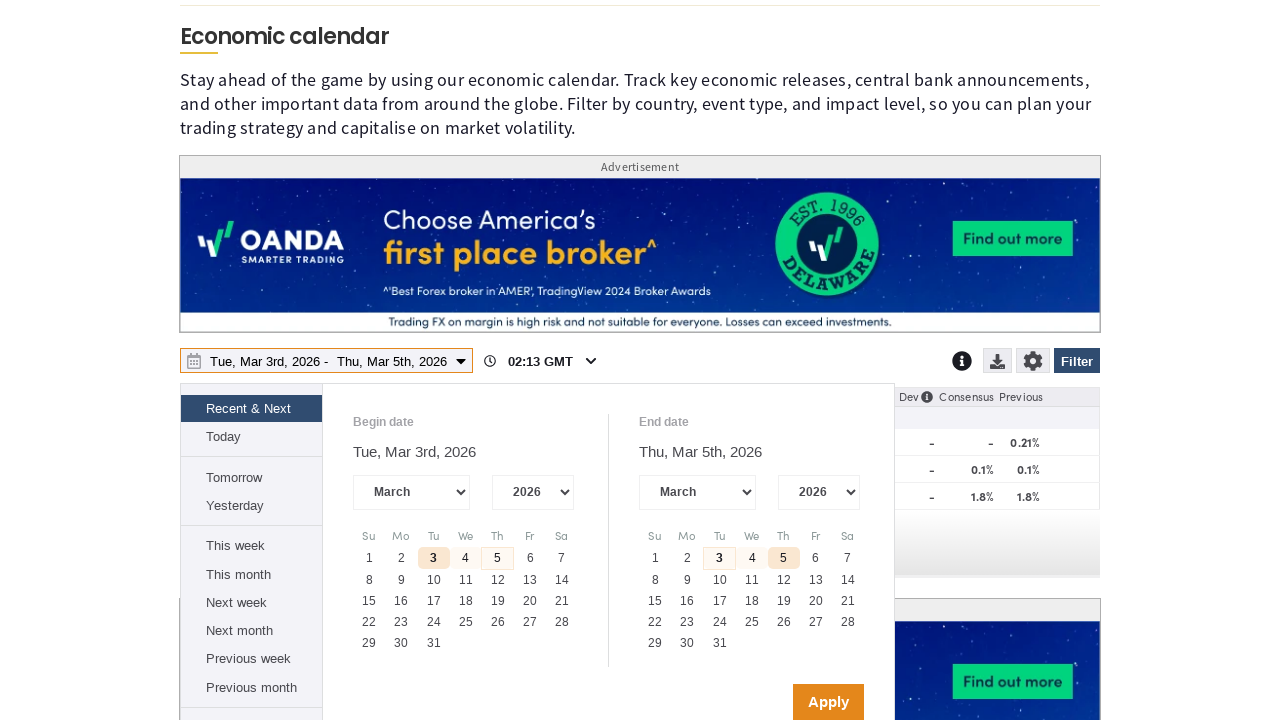

Selected year 2027 from year dropdown on internal:role=combobox >> nth=3
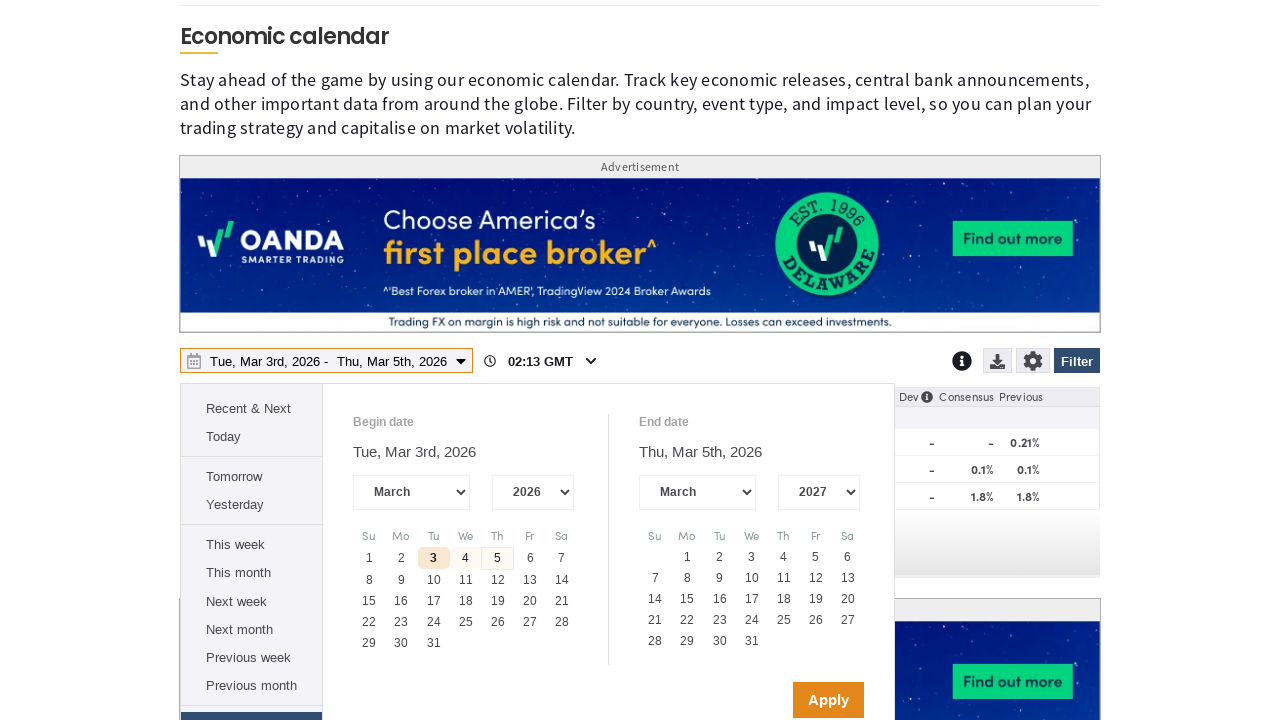

Waited 1200ms after year selection
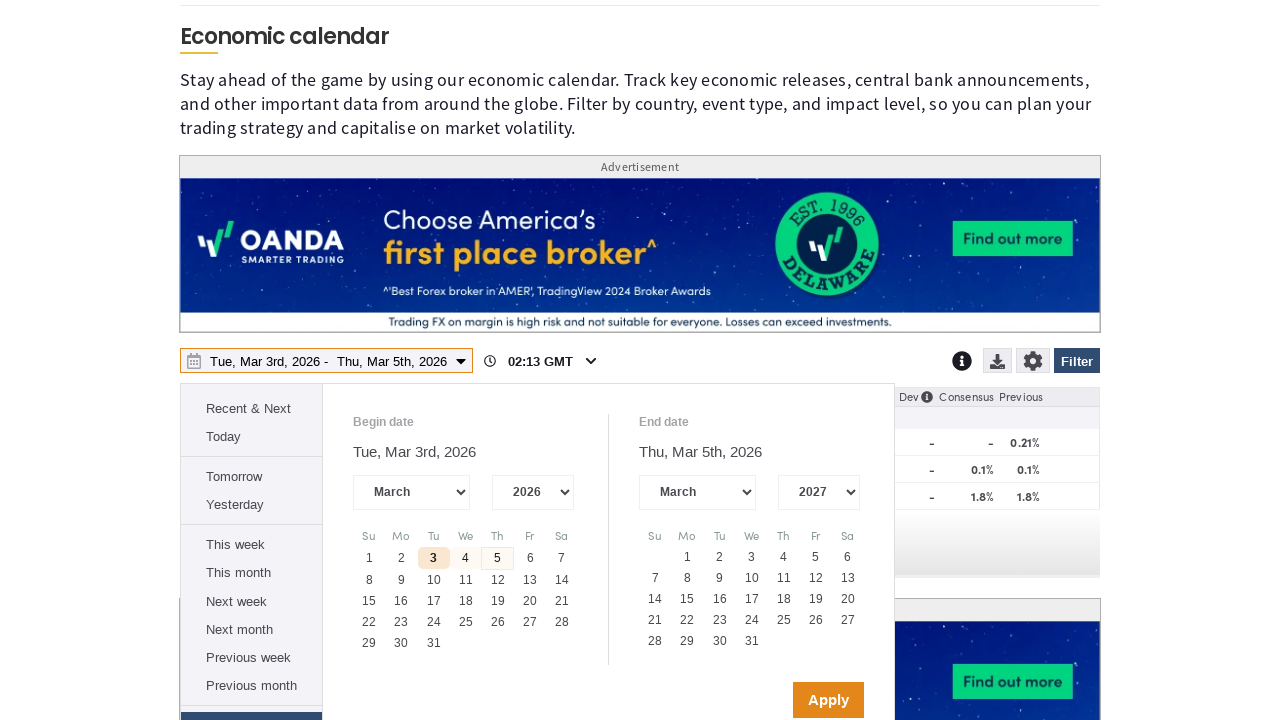

Located all valid (enabled) days in calendar
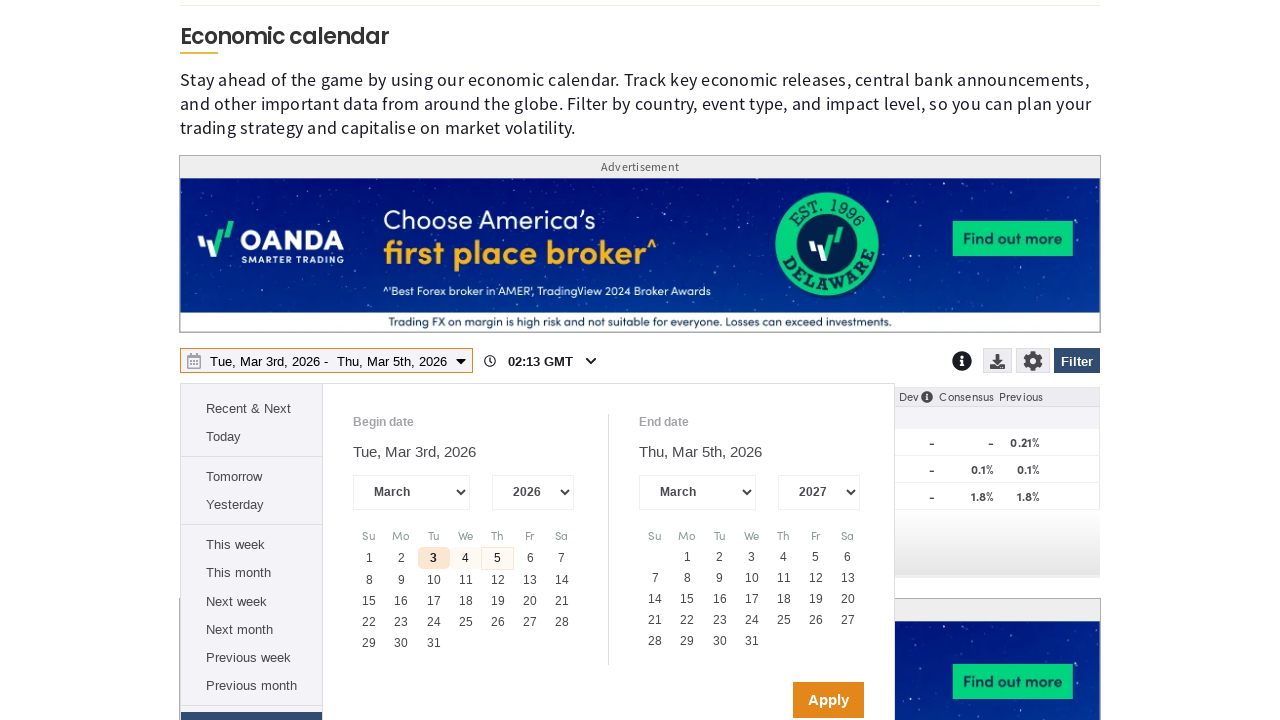

Clicked the last available day in the calendar at (752, 641) on div[role='gridcell']:not([aria-disabled='true']) >> nth=-1
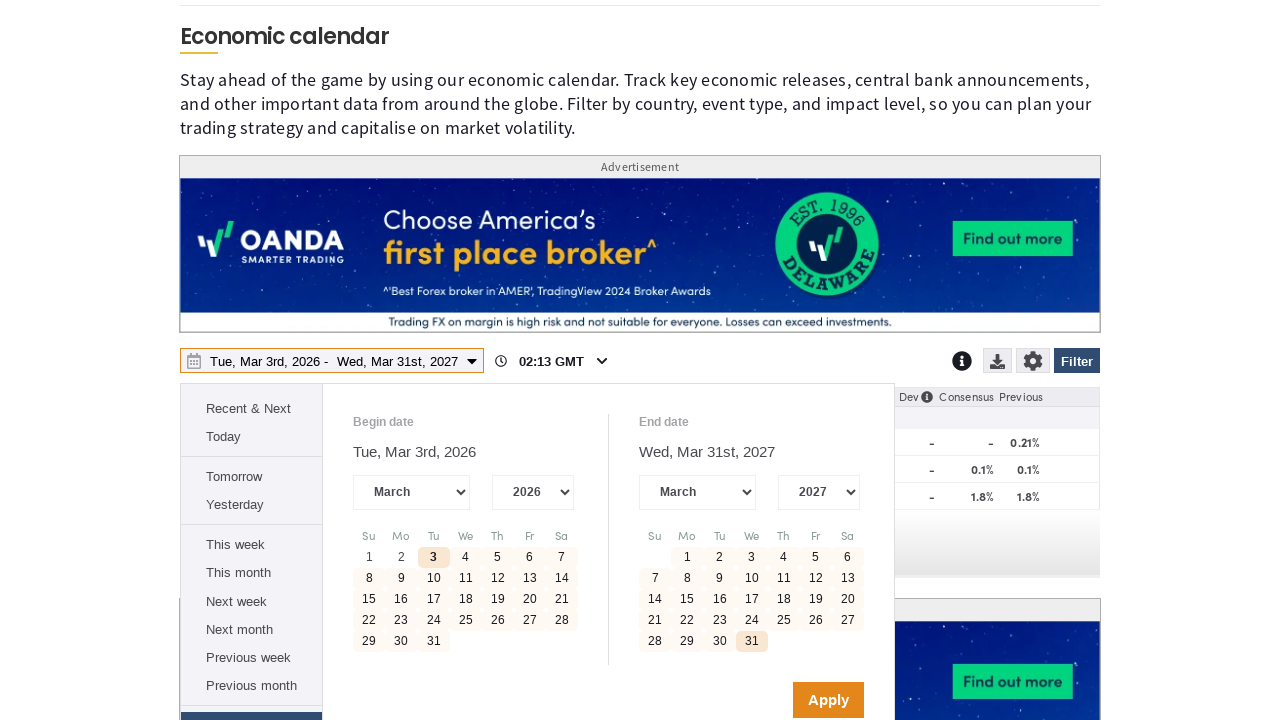

Waited 1200ms after selecting calendar day
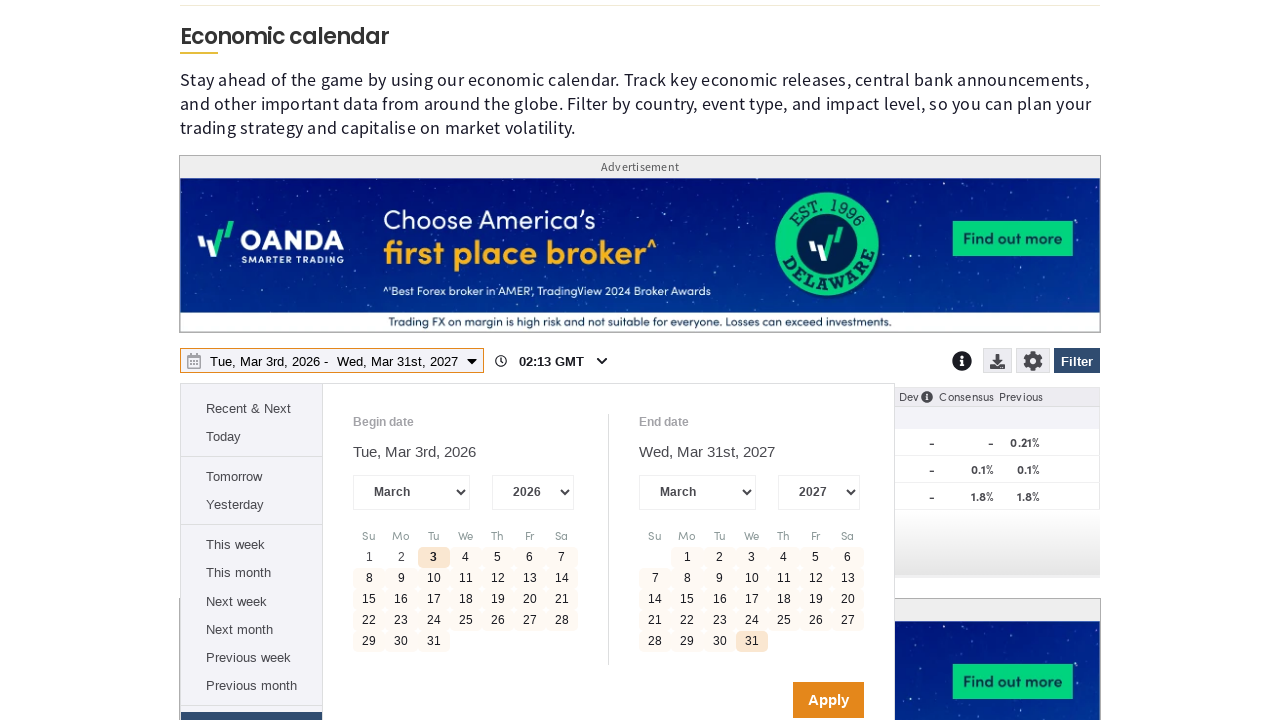

Clicked Apply button to confirm date range selection at (828, 700) on internal:role=button[name="Apply"i]
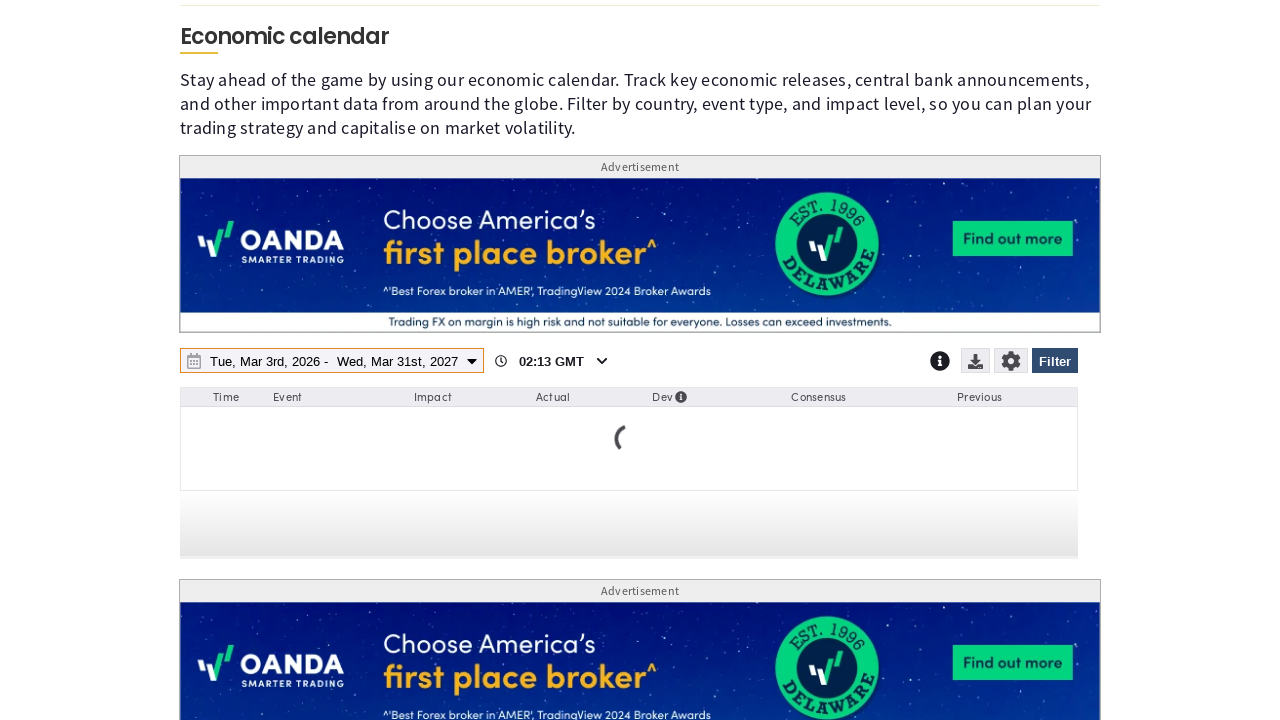

Waited 1500ms for date range to apply to calendar
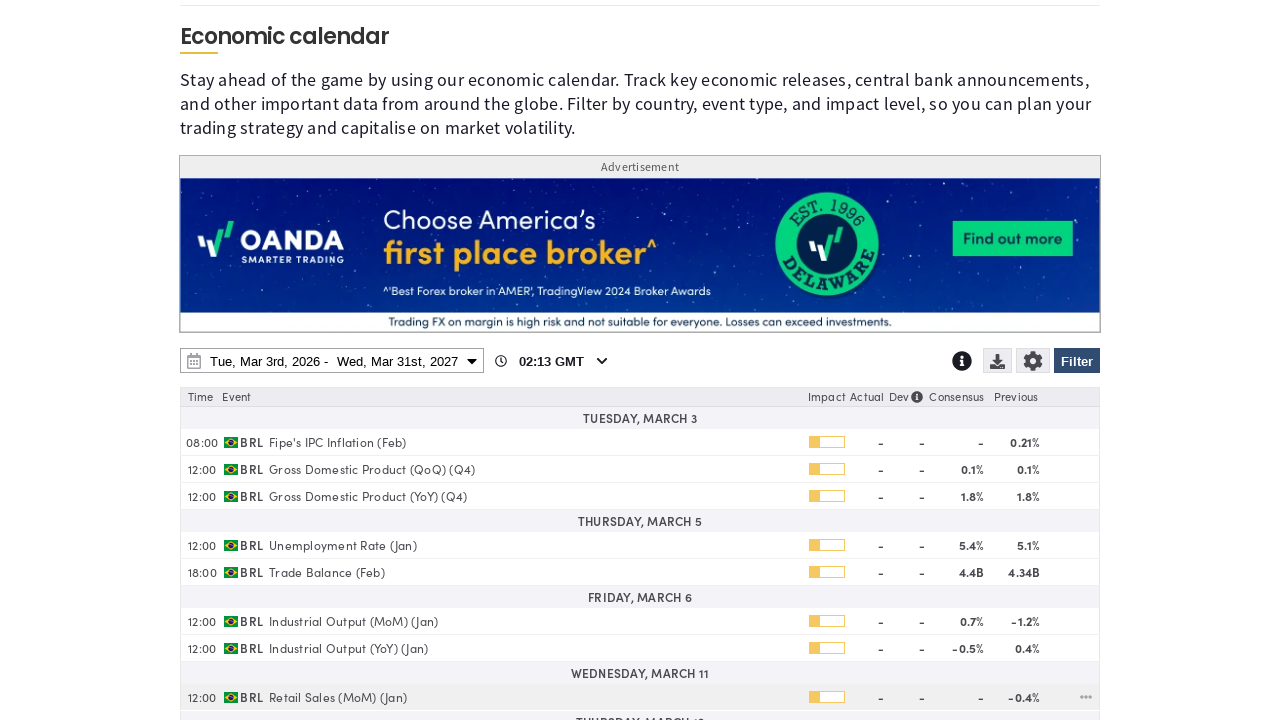

Clicked download menu wrapper to open download options at (1000, 363) on .fxs_selectable-wrapper
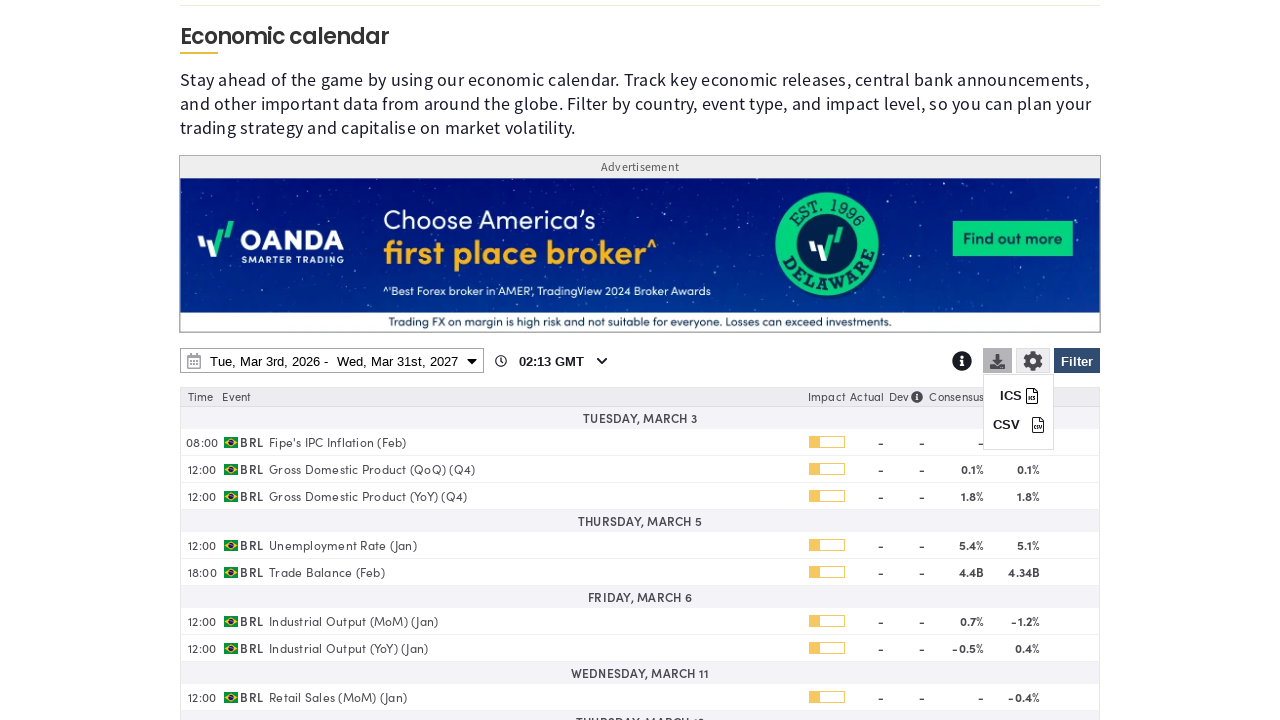

ICS download button appeared in download menu
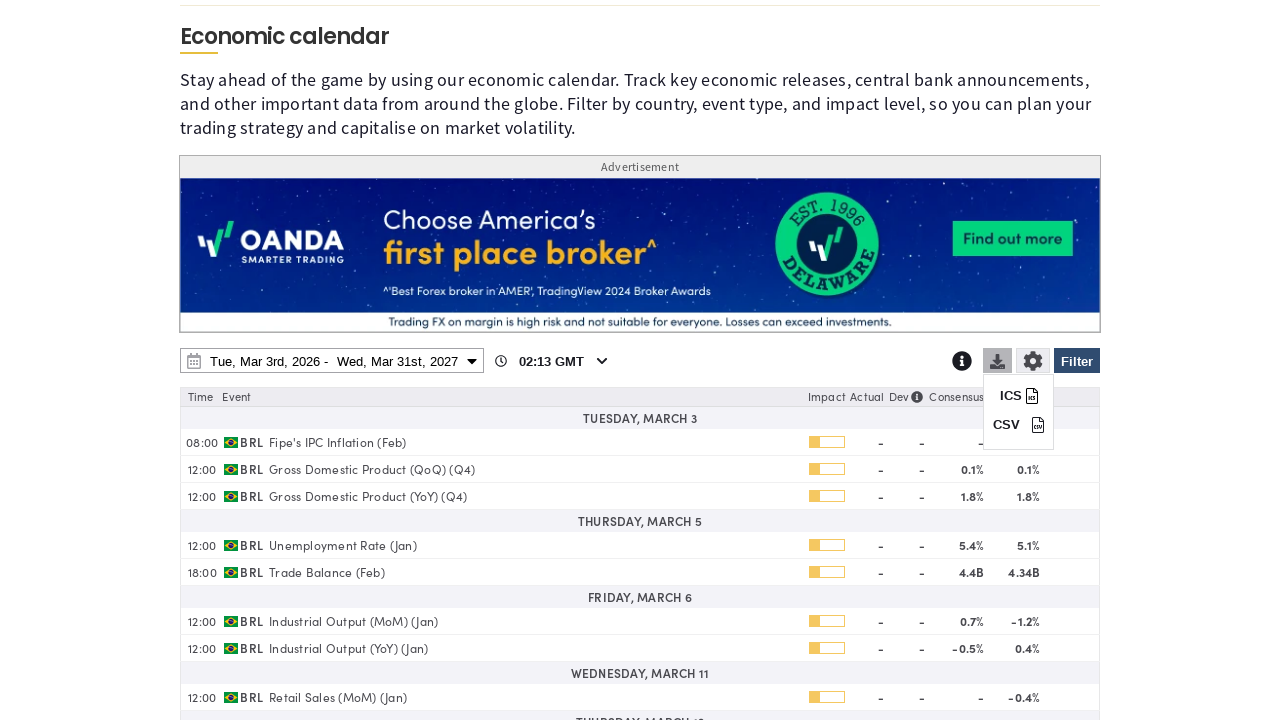

Verified ICS download button is visible
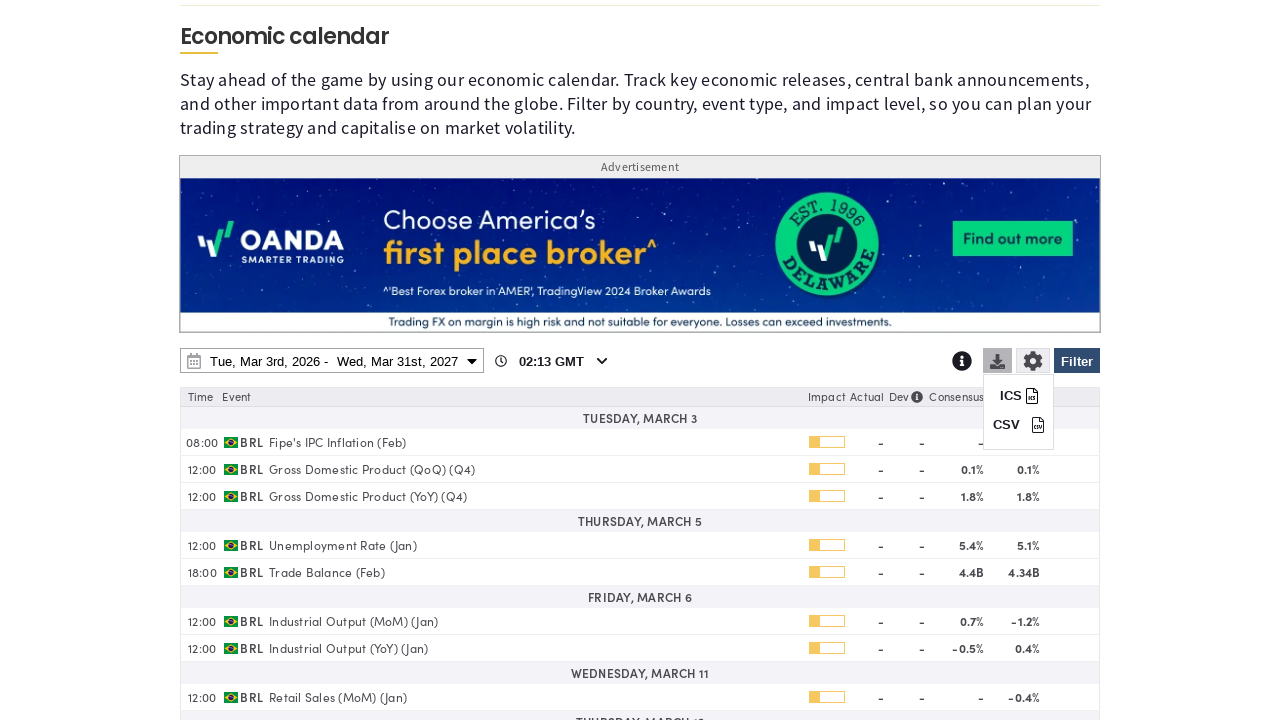

Verified CSV download button is visible
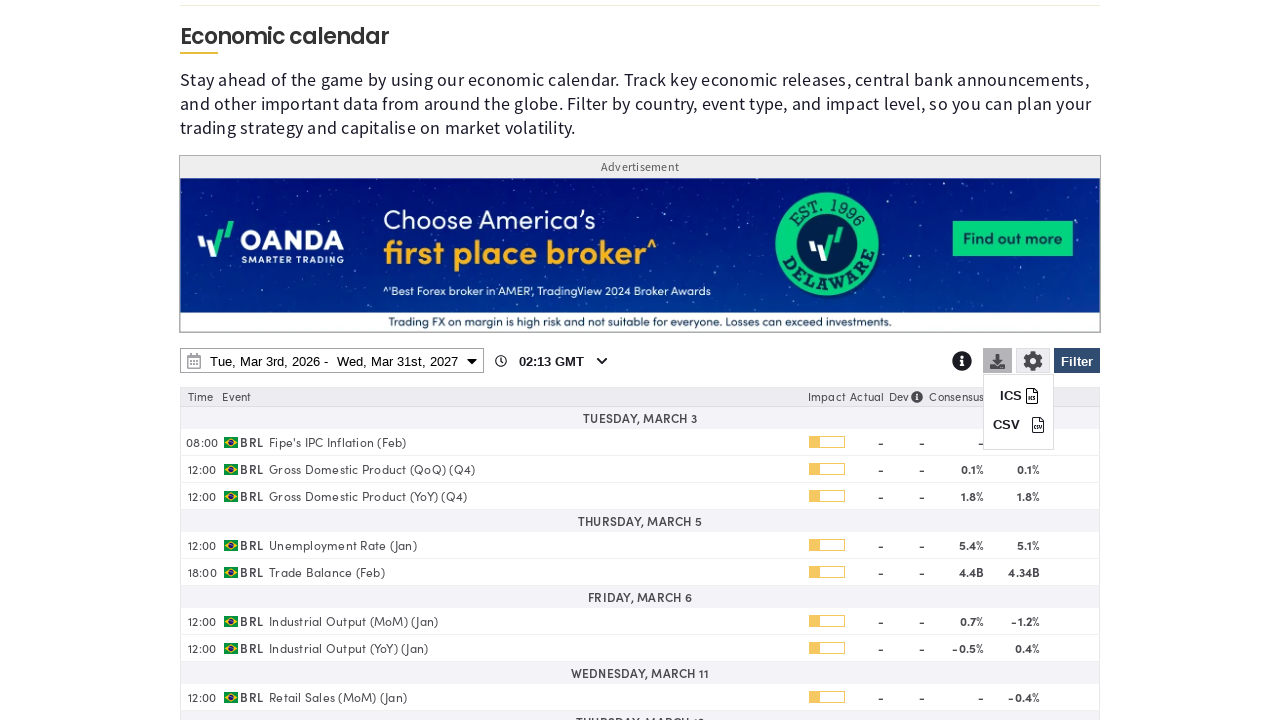

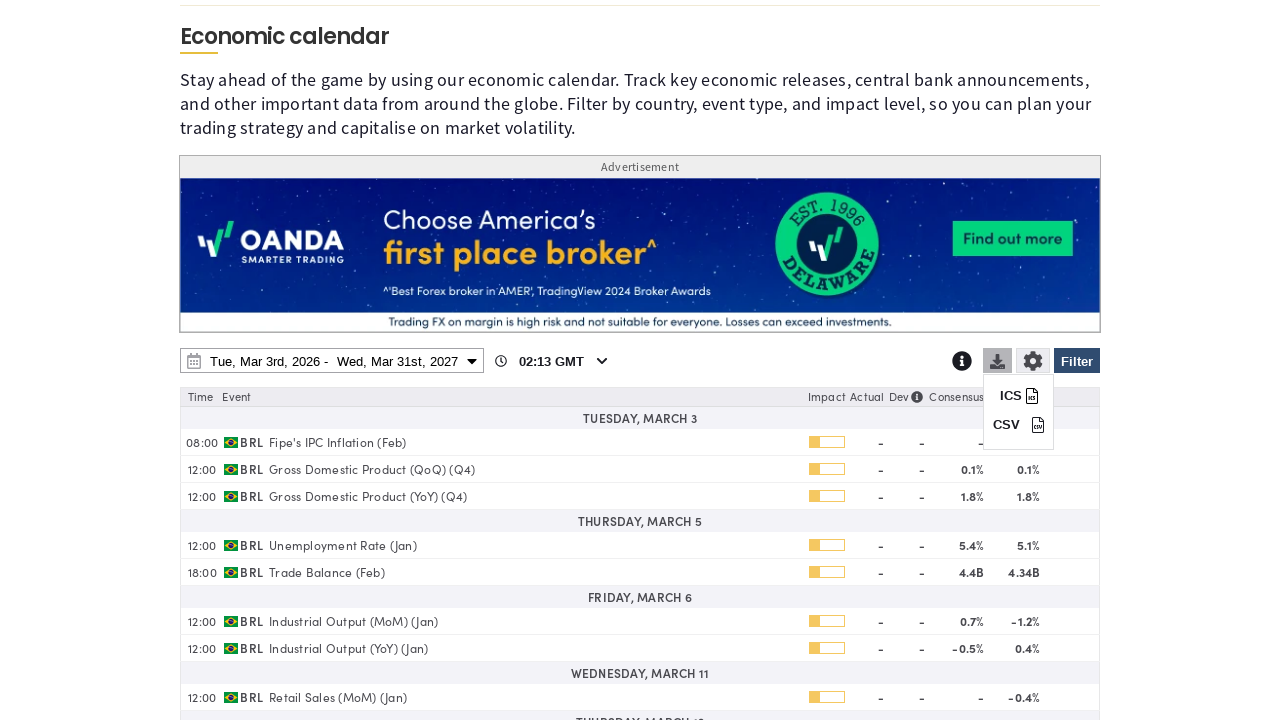